Navigates to DemoQA alerts page, then clicks on Browser Windows menu item and opens a new tab

Starting URL: https://demoqa.com/alerts

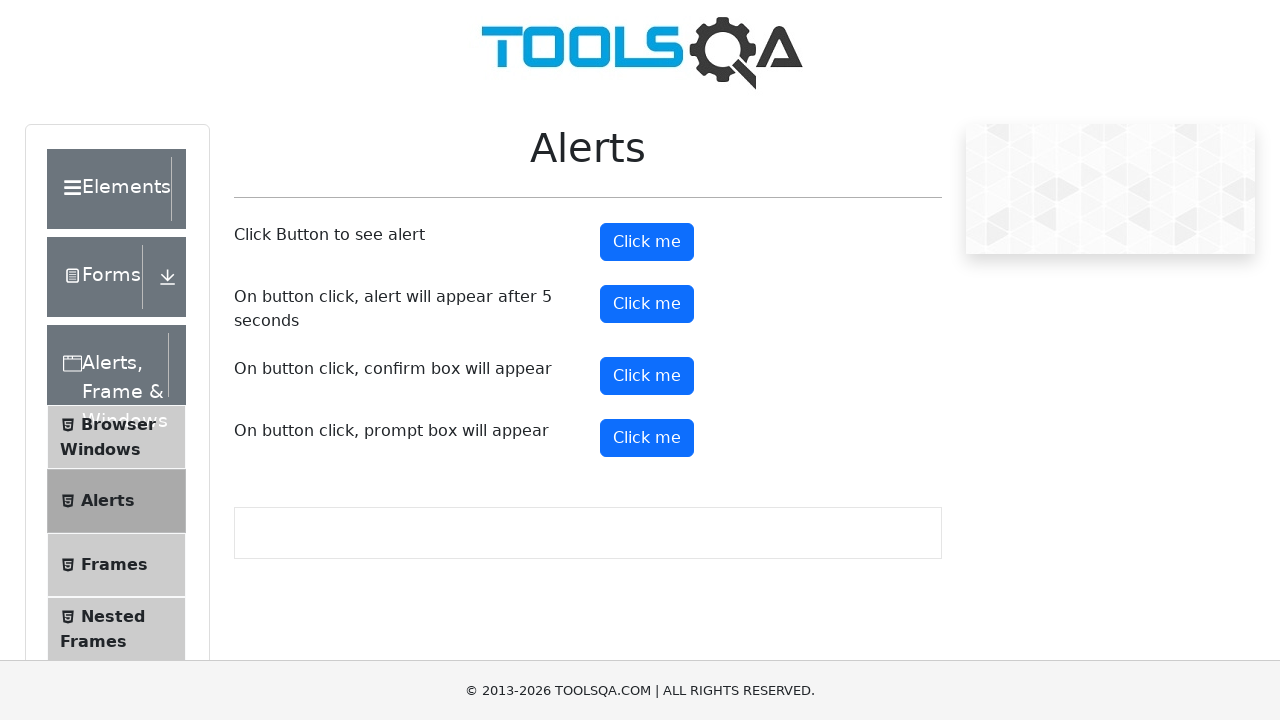

Navigated to DemoQA alerts page
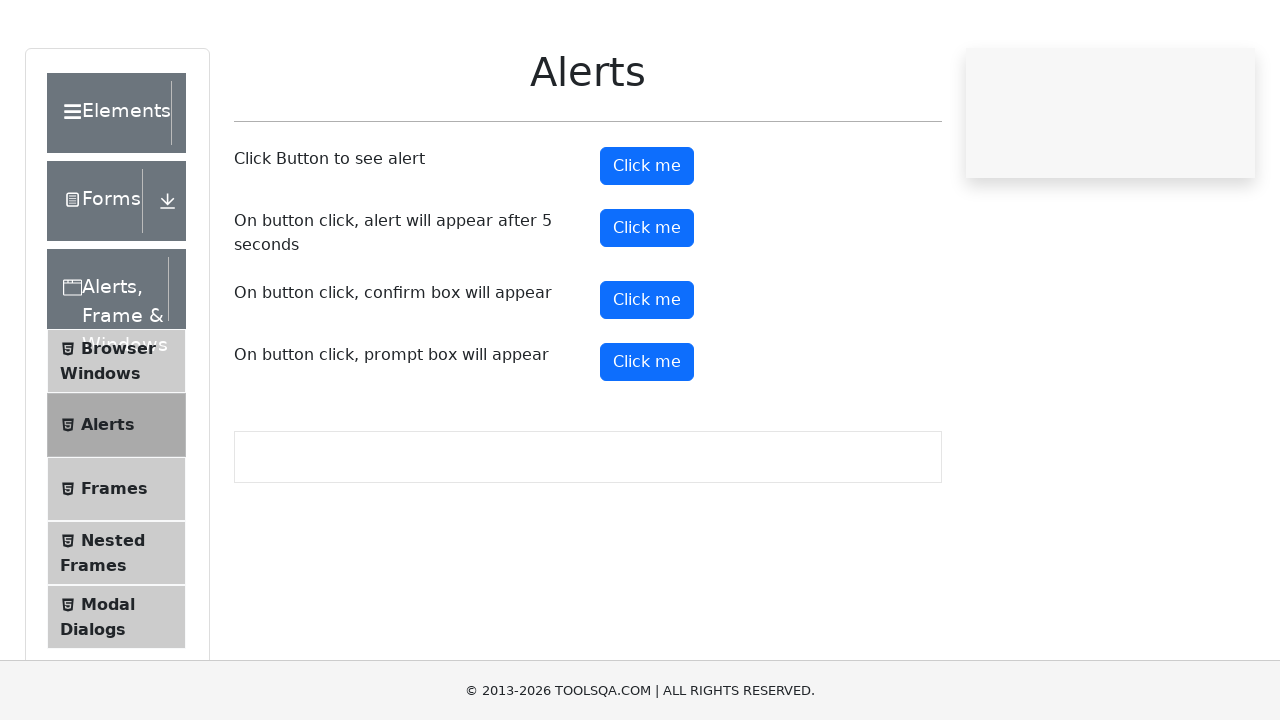

Clicked on Browser Windows menu item at (118, 424) on xpath=//span[.='Browser Windows']
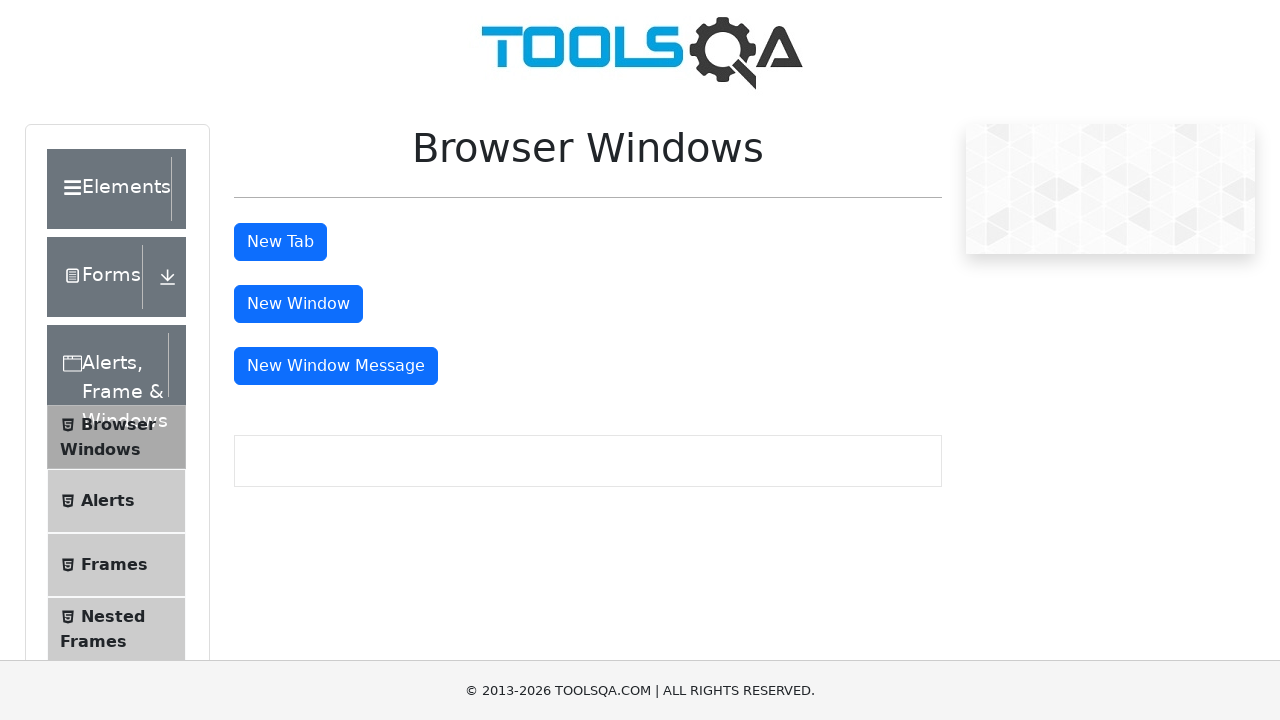

Clicked on New Tab button to open a new tab at (280, 242) on xpath=//*[@id='tabButton']
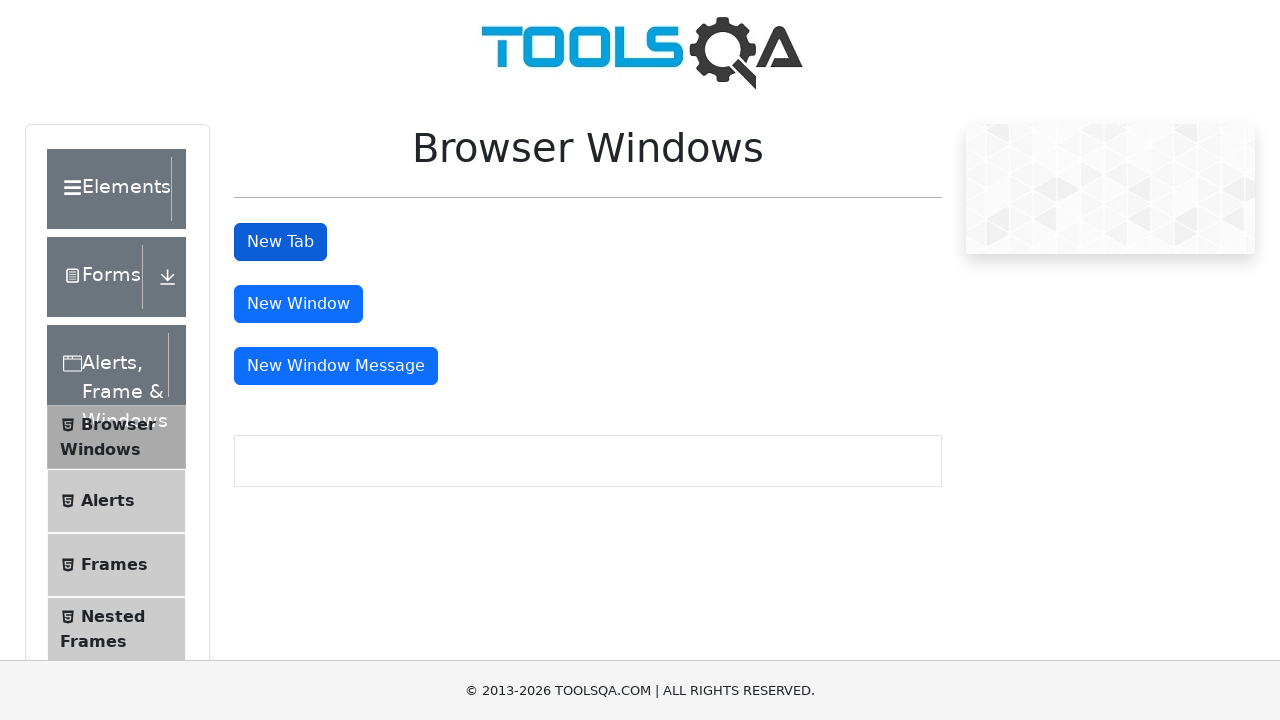

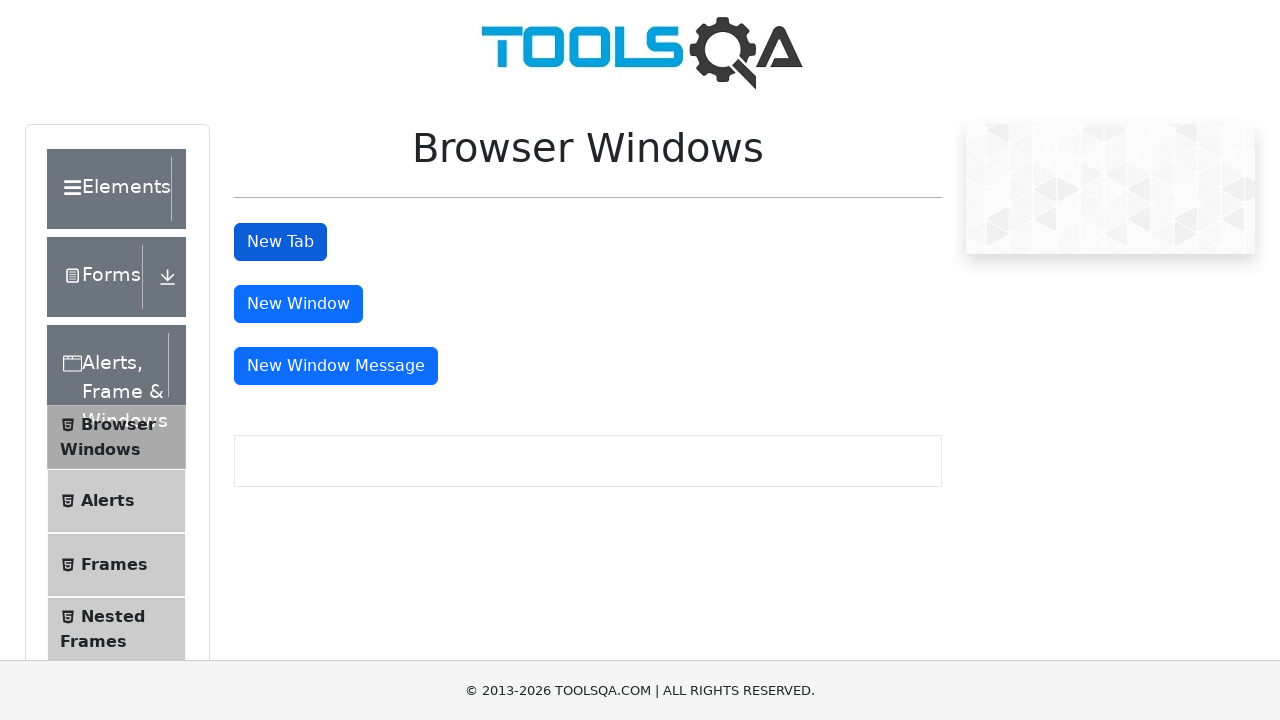